Tests hover functionality by moving mouse over an element to reveal hidden content, then clicking on a user link

Starting URL: http://the-internet.herokuapp.com/hovers

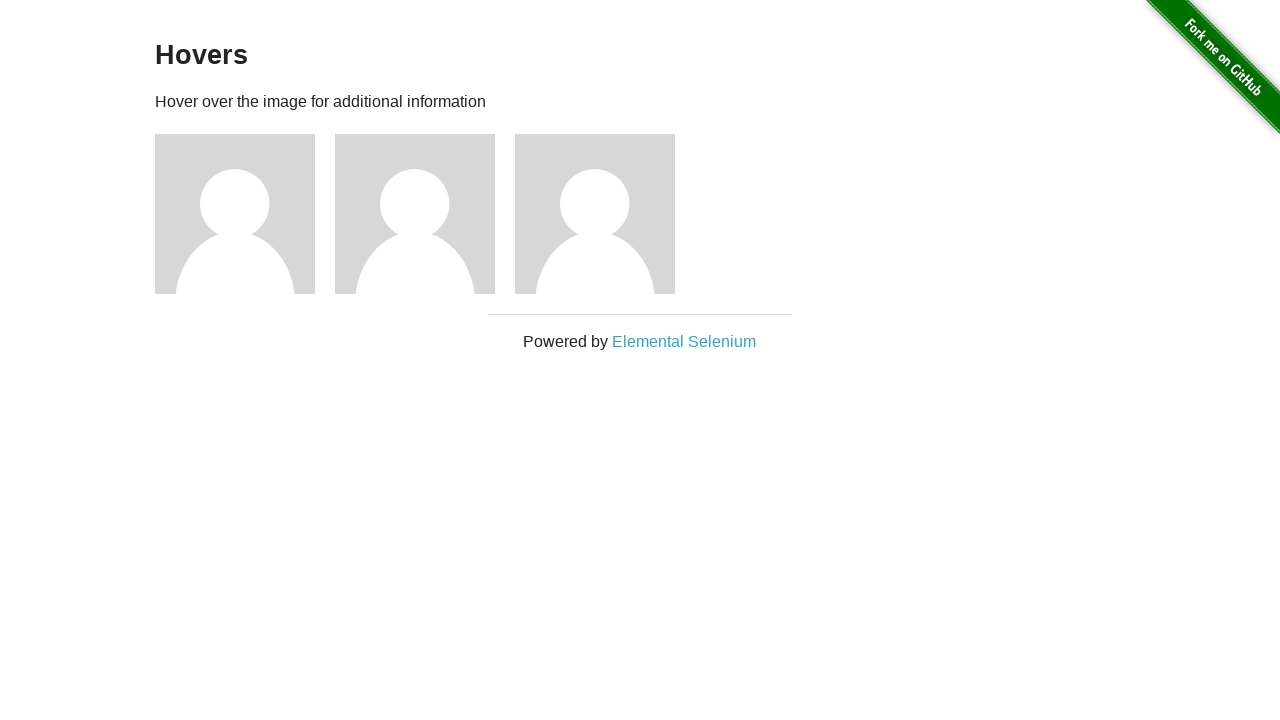

Waited for figure elements to be visible
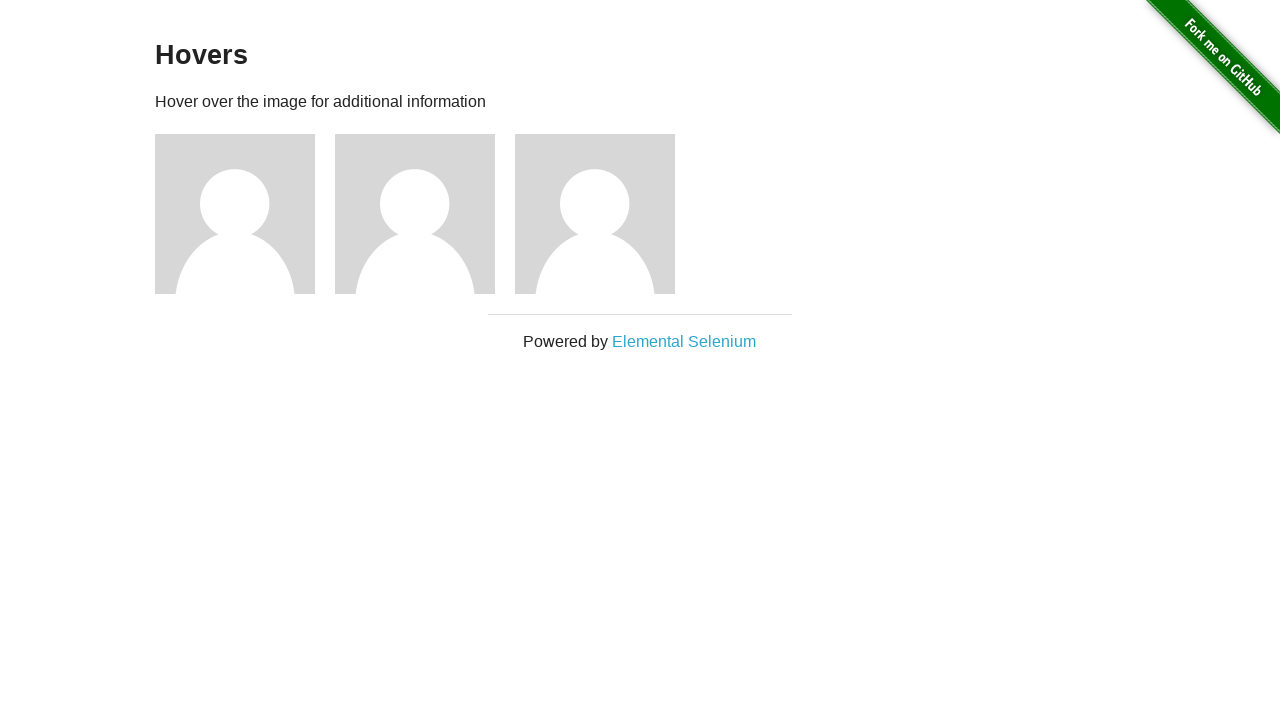

Retrieved all figure elements
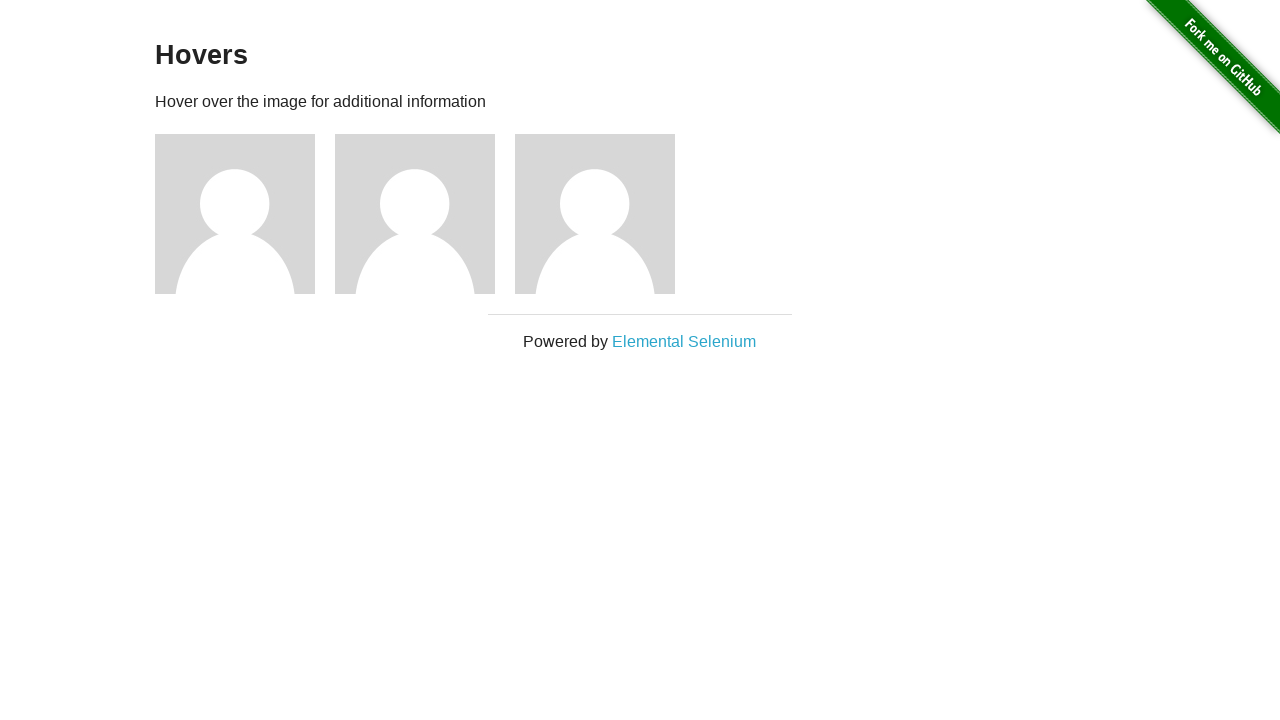

Hovered over the second figure element to reveal hidden content at (425, 214) on .figure >> nth=1
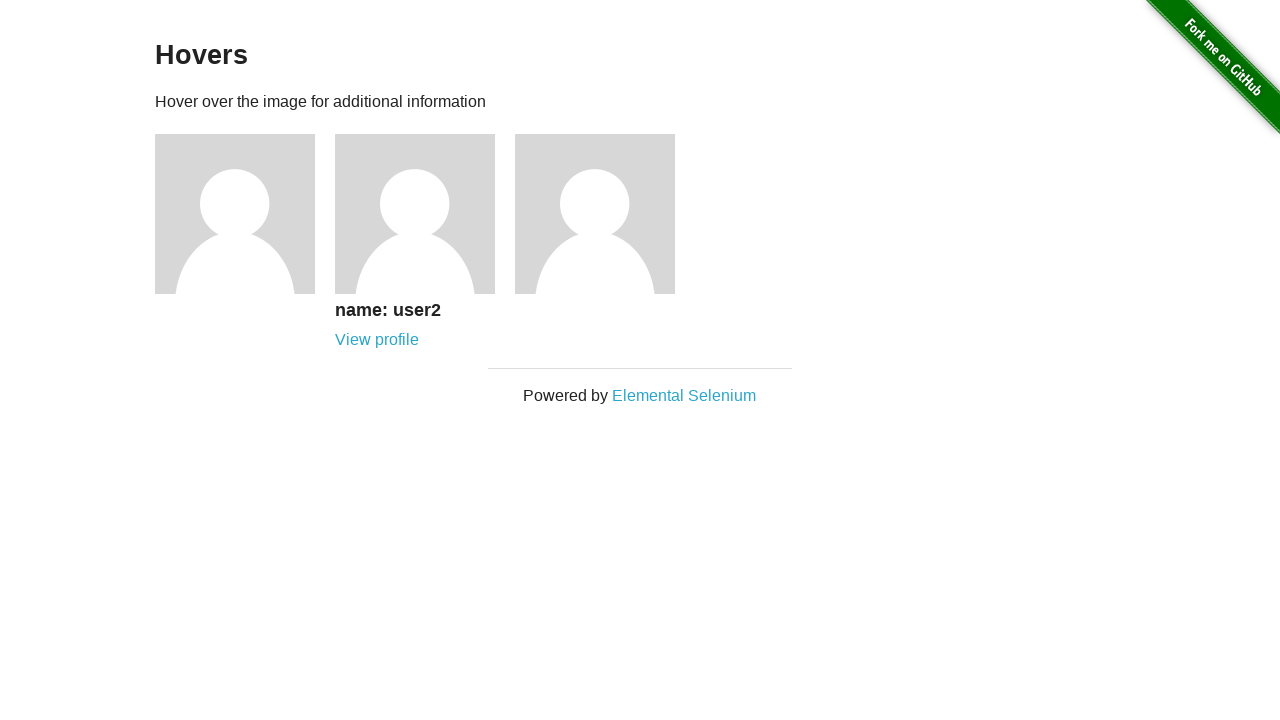

Clicked on the revealed user link at (377, 340) on a[href='/users/2']
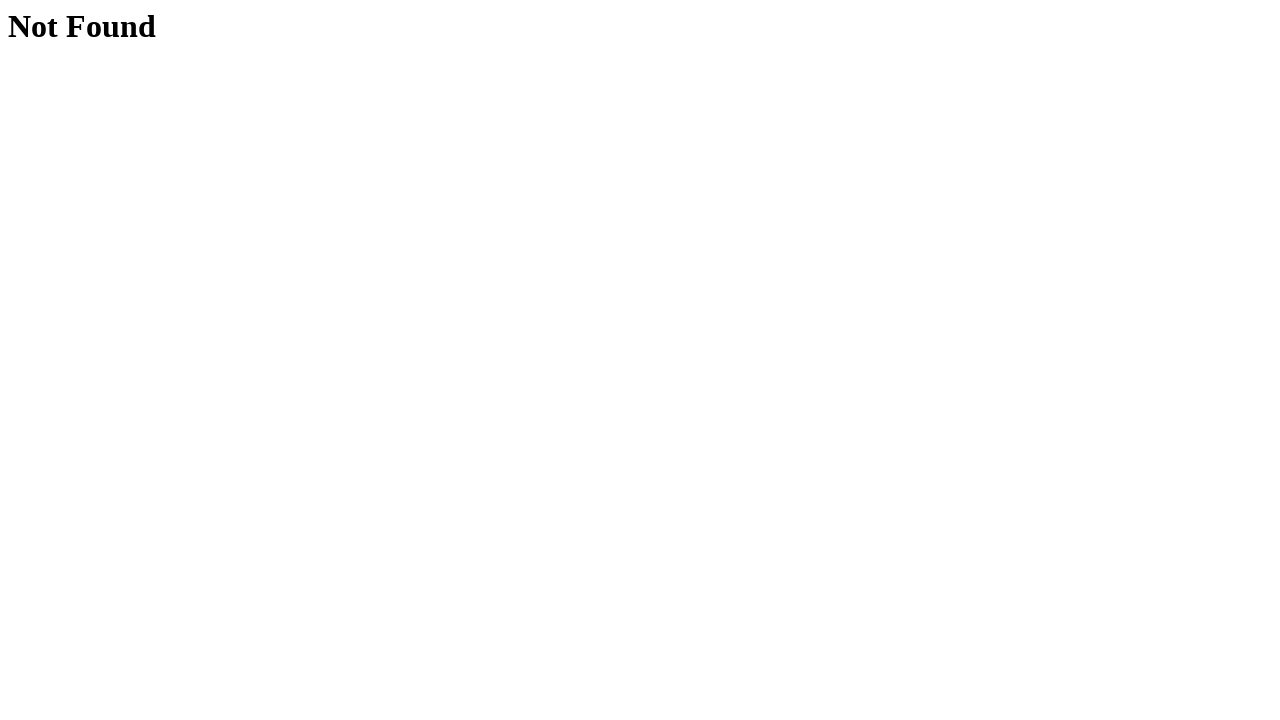

Verified 'Not Found' page is displayed
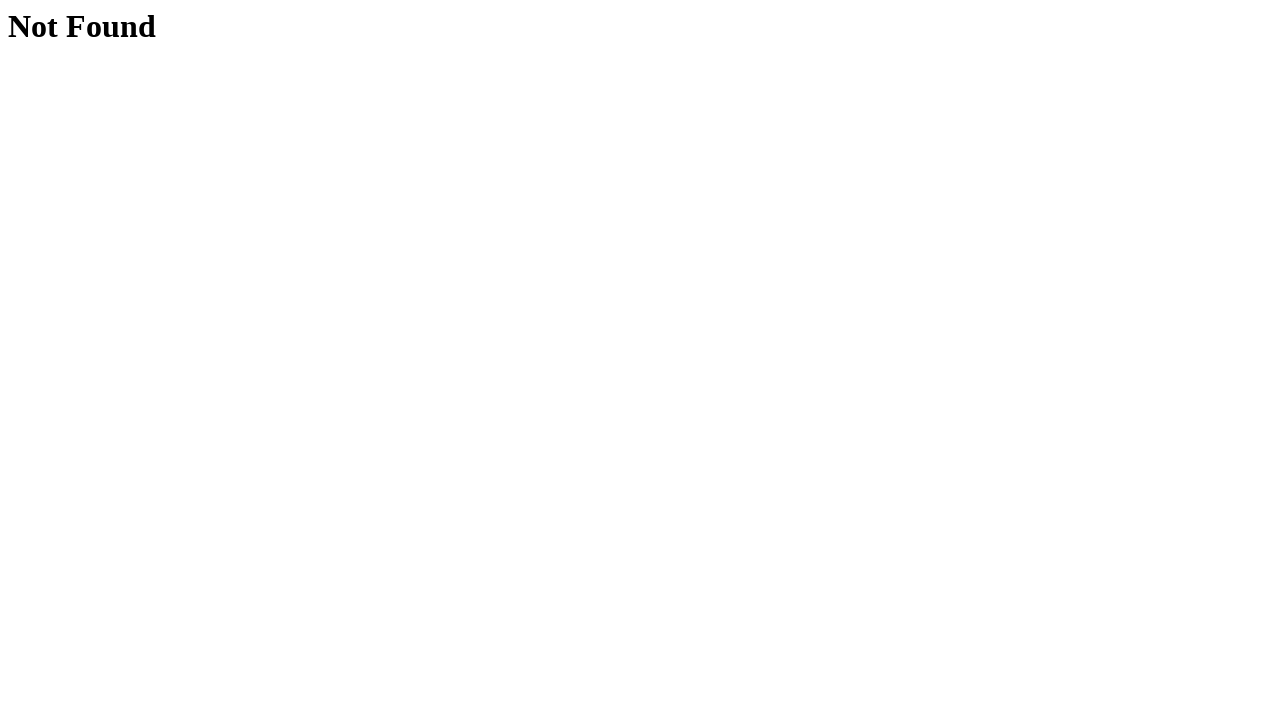

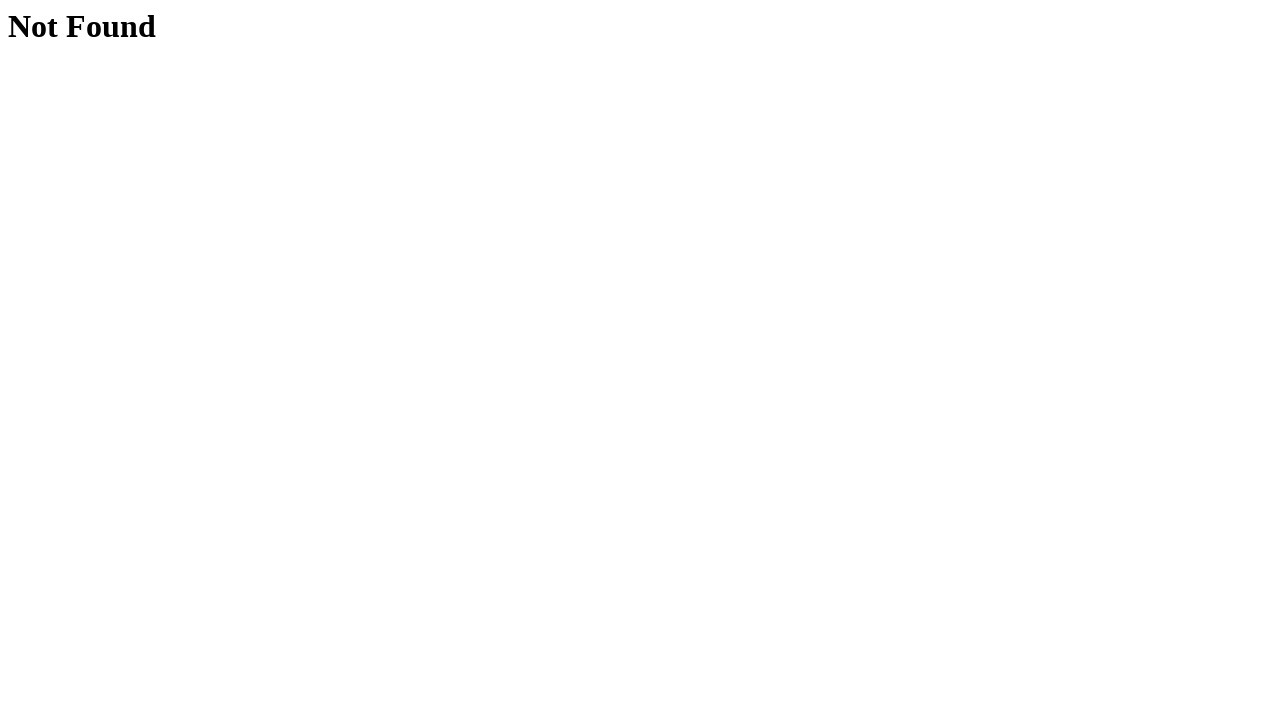